Tests drag and drop functionality on jQuery UI demo page by dragging an element and dropping it onto a target

Starting URL: https://jqueryui.com/droppable/

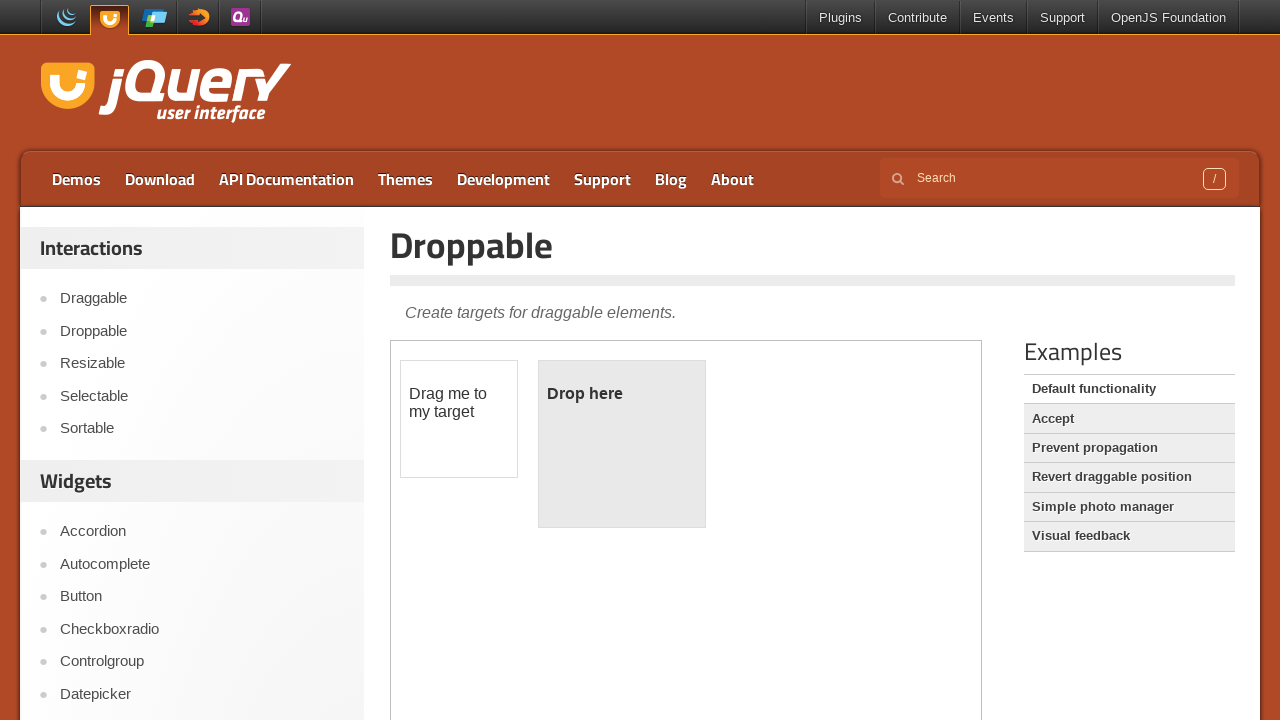

Located the iframe containing the drag and drop demo
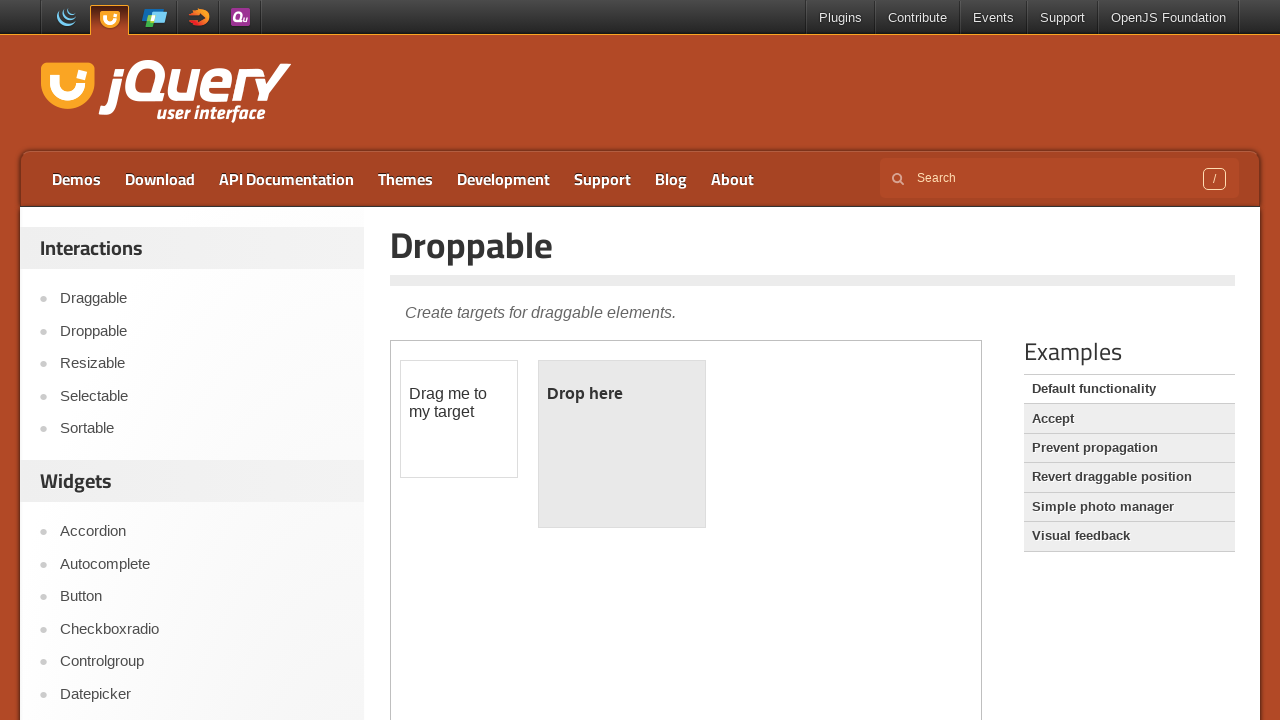

Located the draggable element
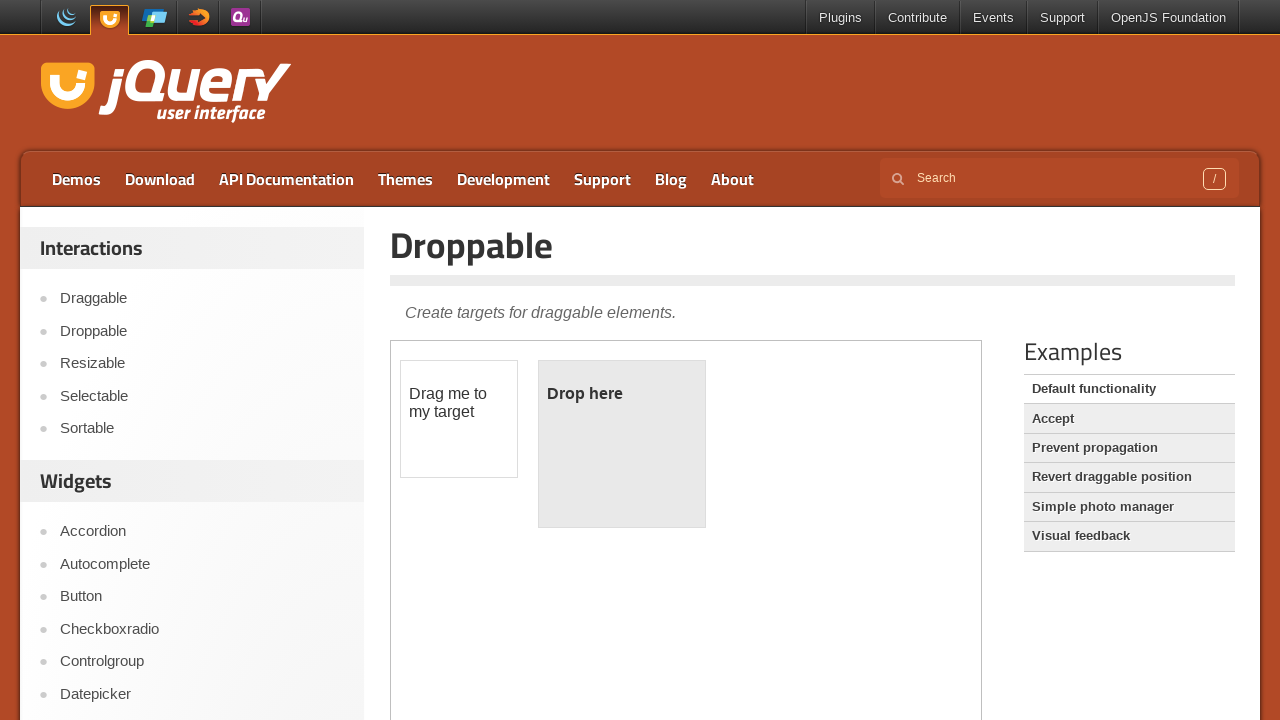

Located the droppable target element
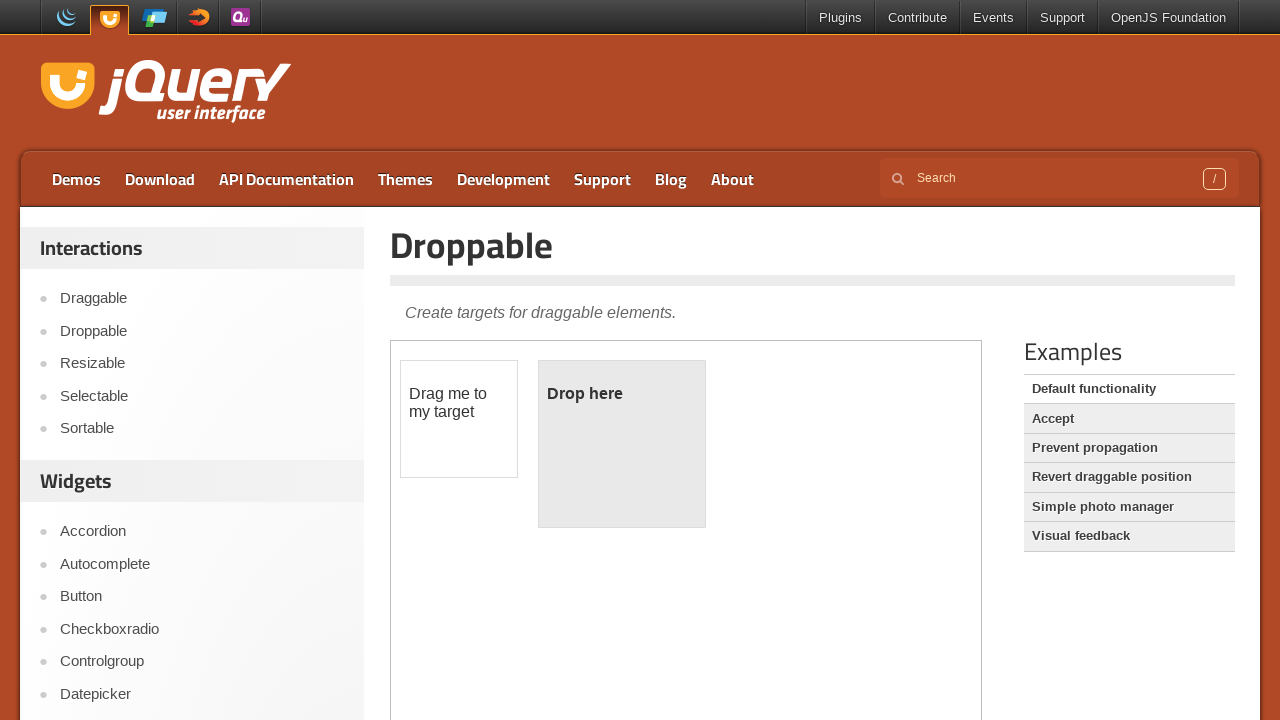

Successfully dragged the draggable element and dropped it onto the droppable target at (622, 444)
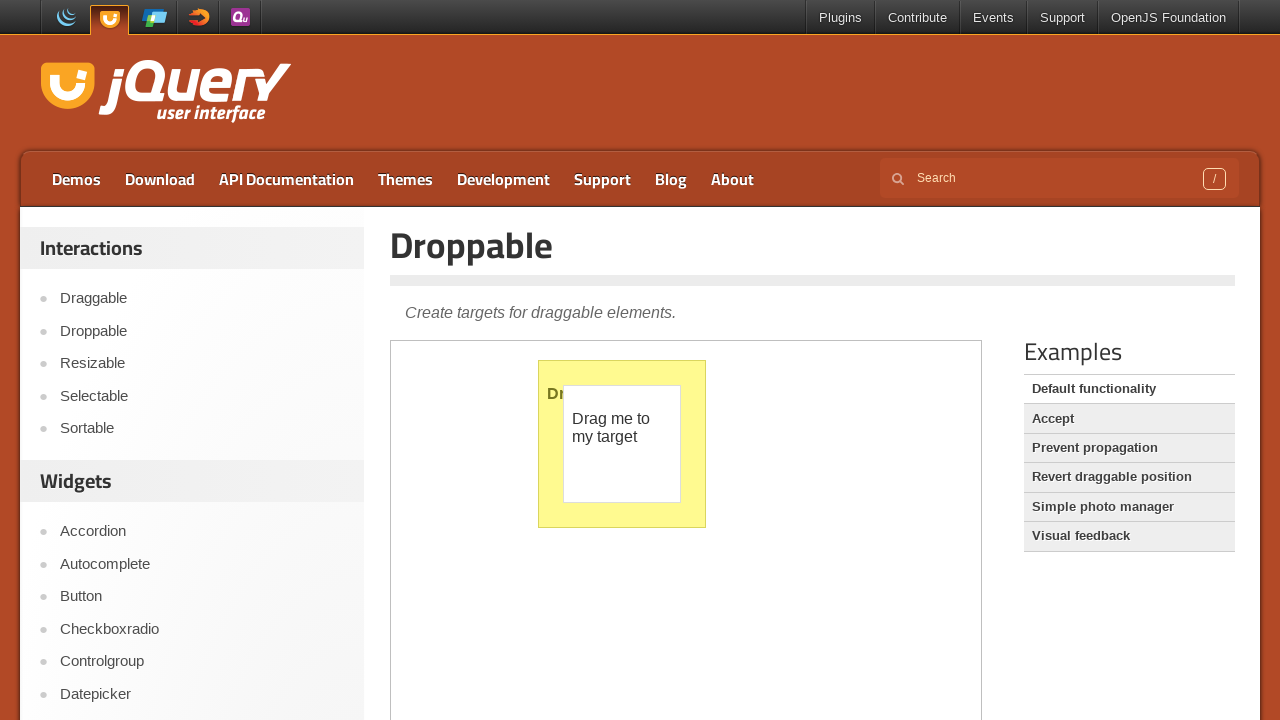

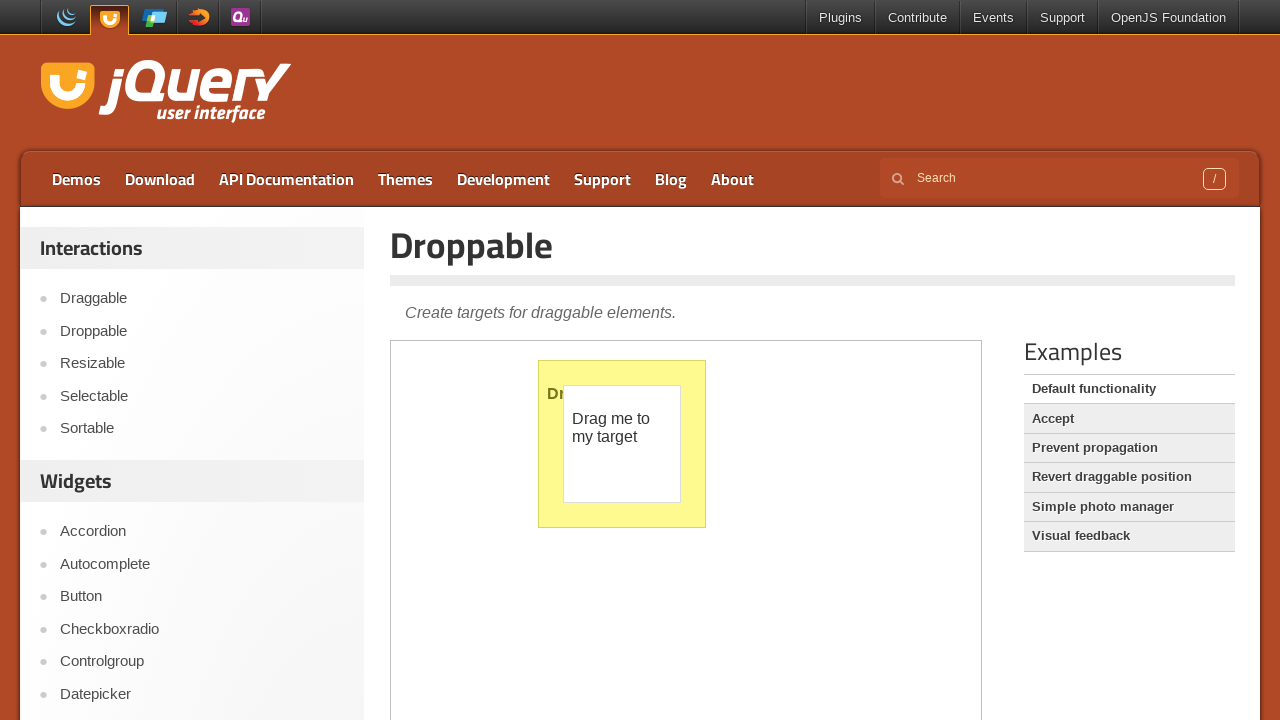